Tests that navigating to the root URL shows all todos (active and completed)

Starting URL: https://todomvc.com/examples/typescript-angular/#/

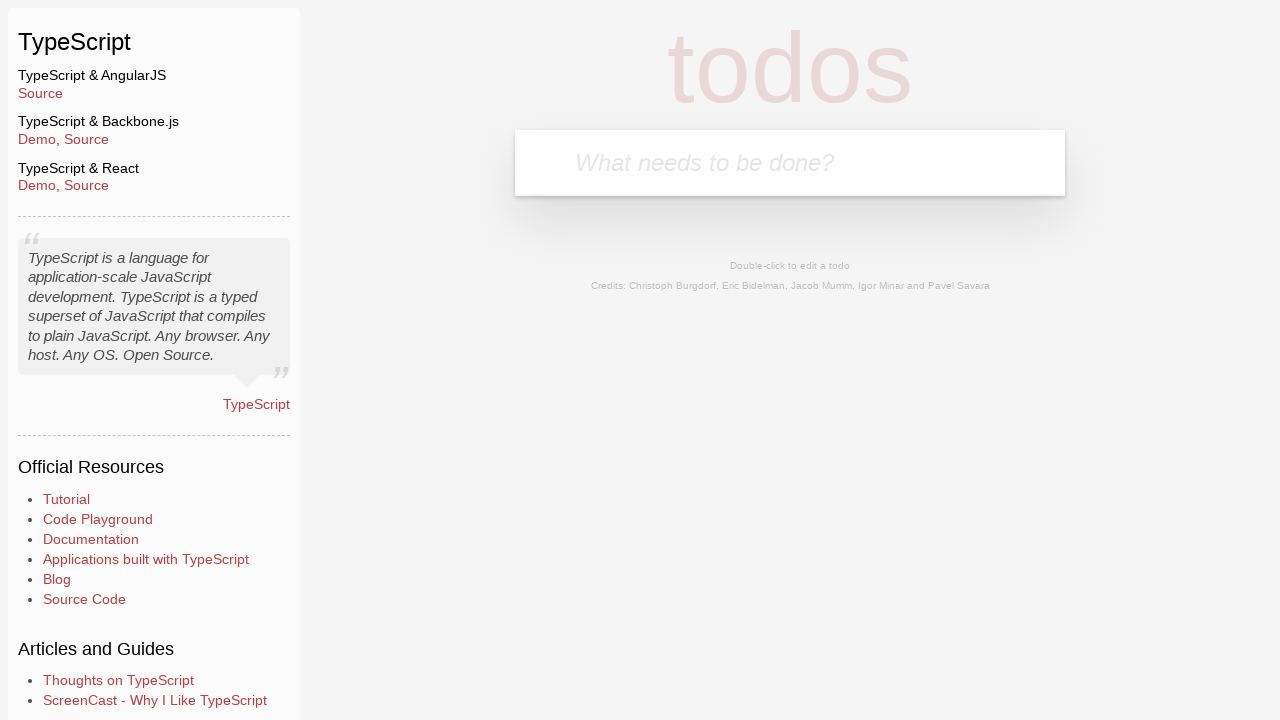

Filled new todo input with 'Example1' on .new-todo
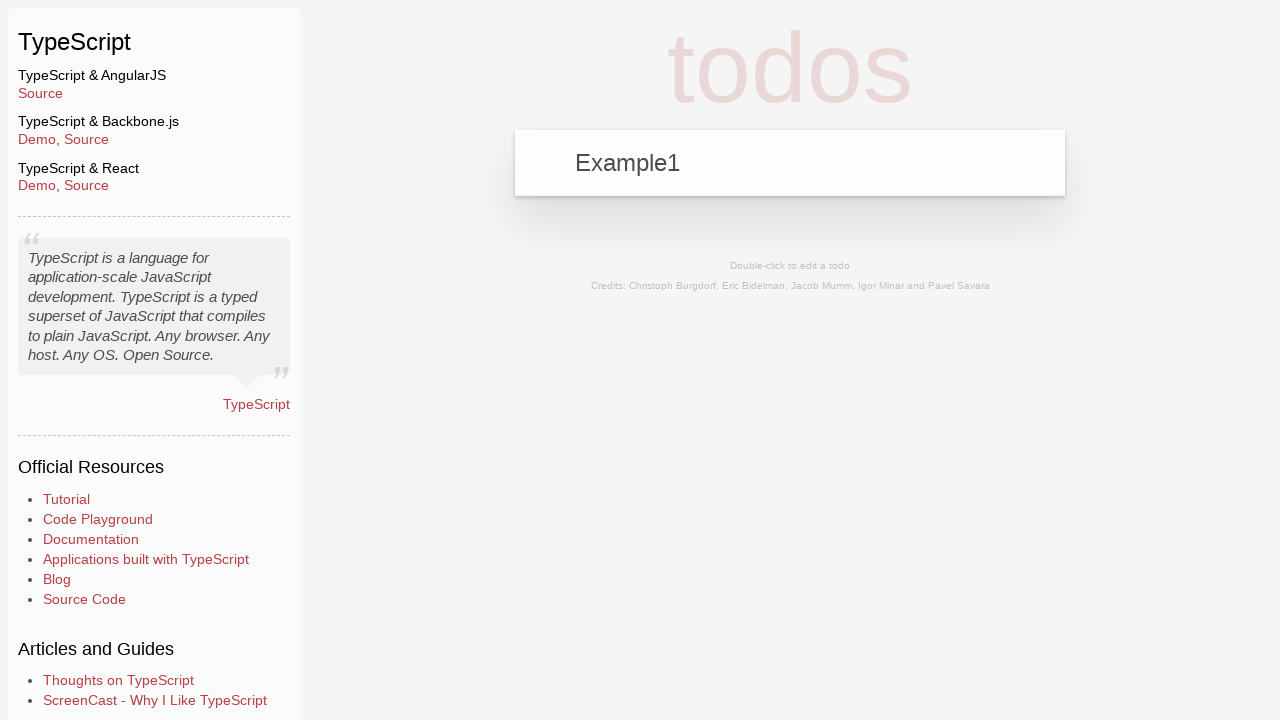

Pressed Enter to add first todo on .new-todo
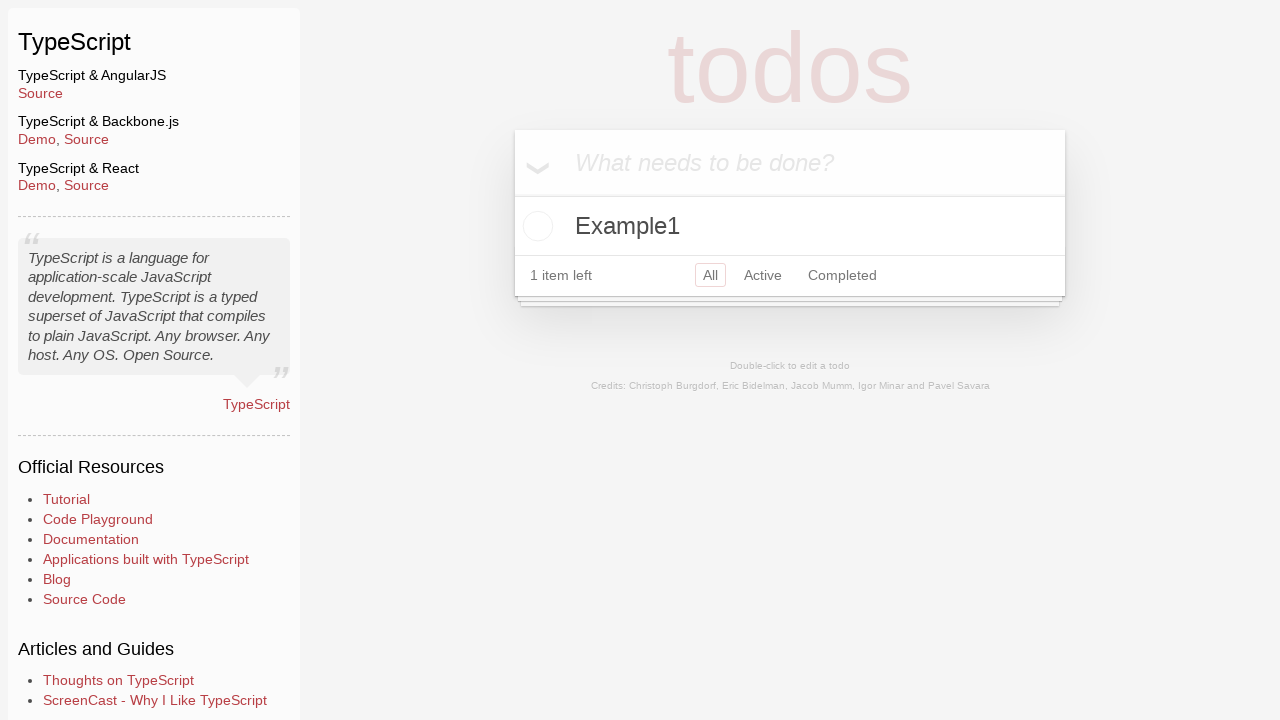

Filled new todo input with 'Example2' on .new-todo
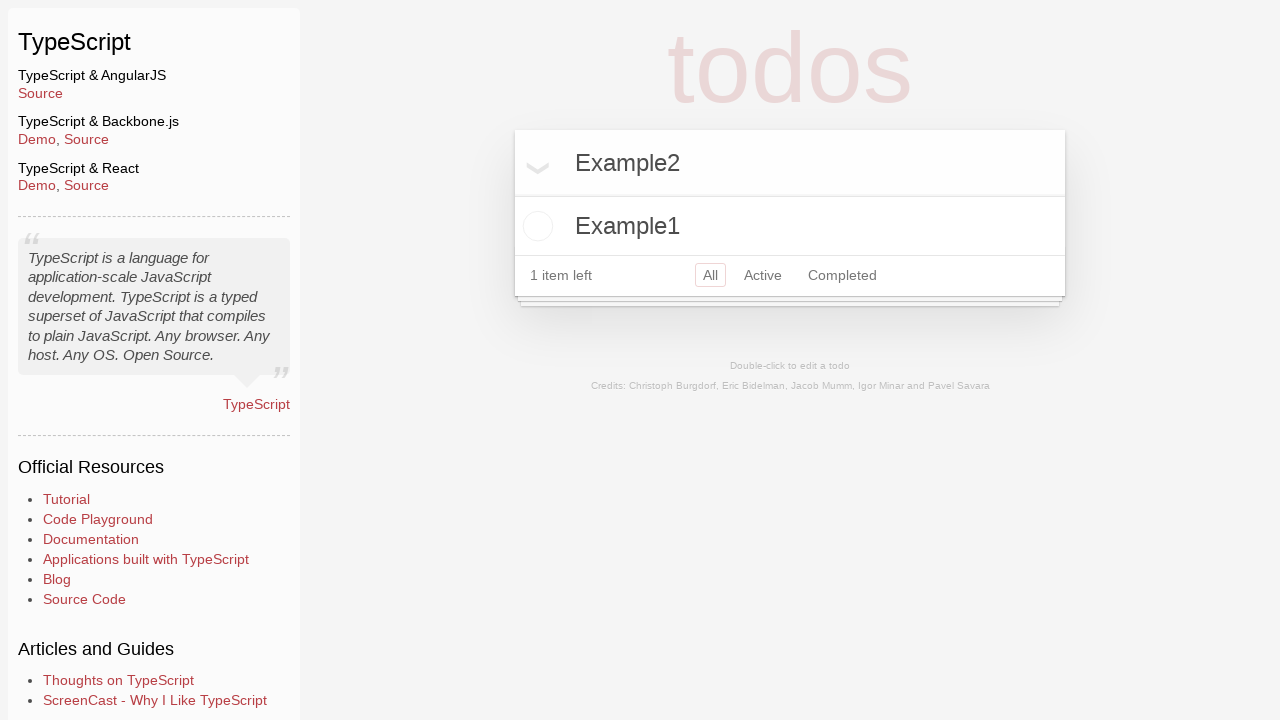

Pressed Enter to add second todo on .new-todo
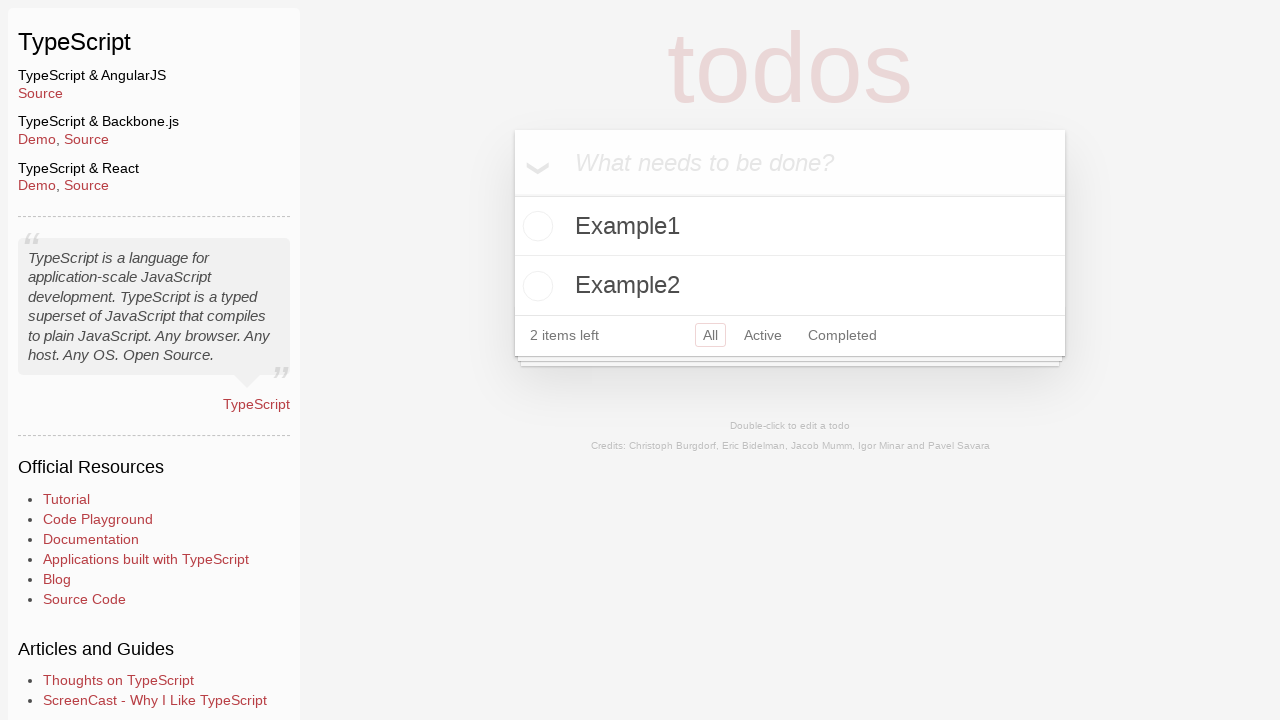

Clicked toggle checkbox to mark 'Example2' as completed at (535, 286) on .todo-list li:has-text('Example2') .toggle
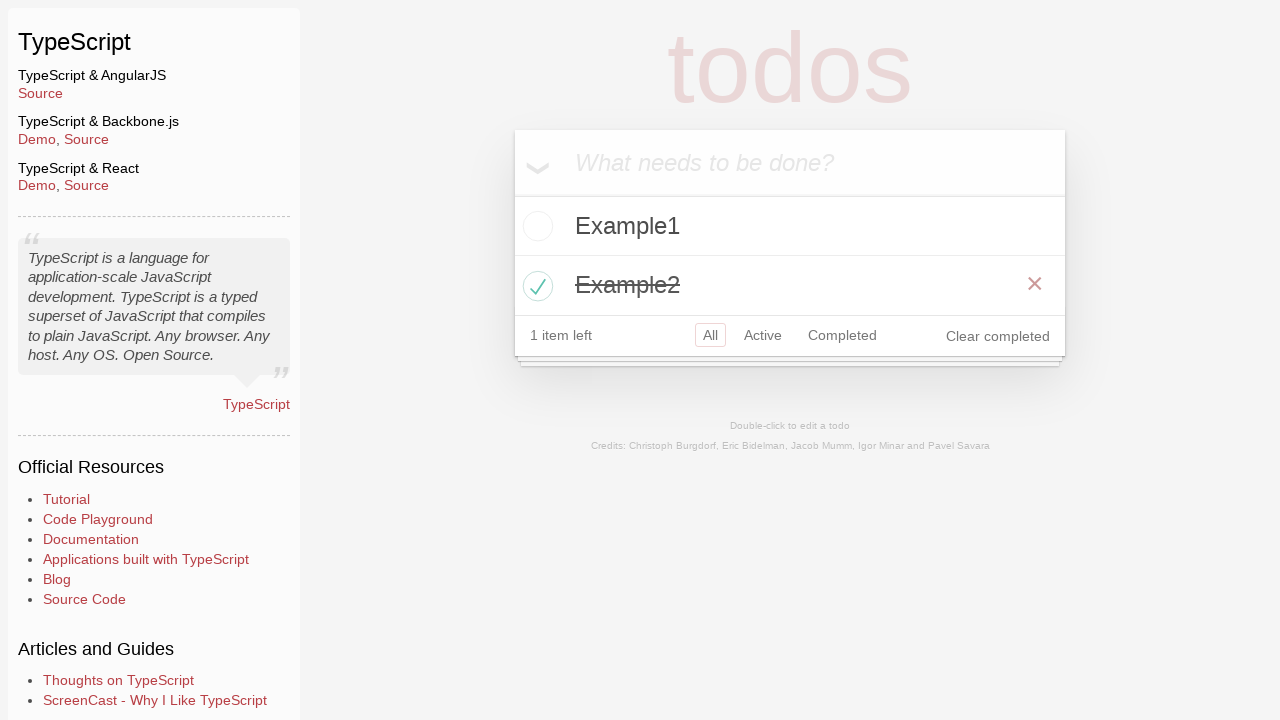

Navigated to root URL to show all todos (active and completed)
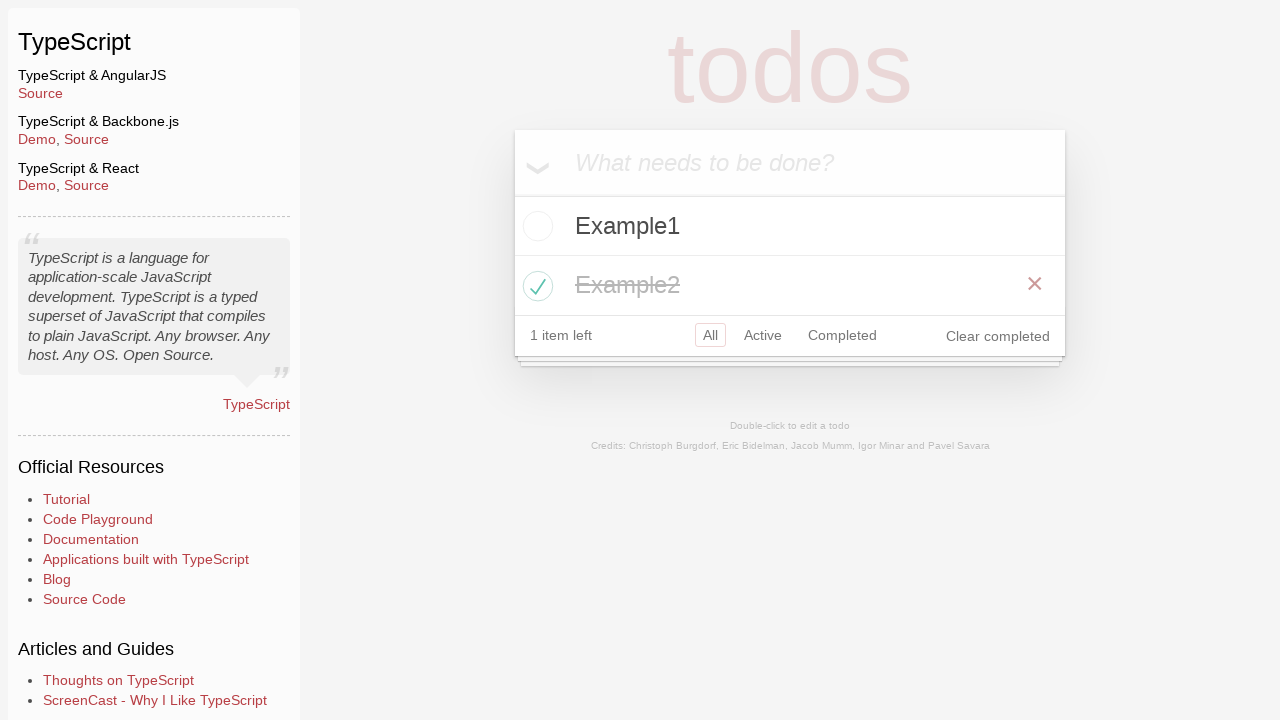

Verified first todo 'Example1' is visible on page
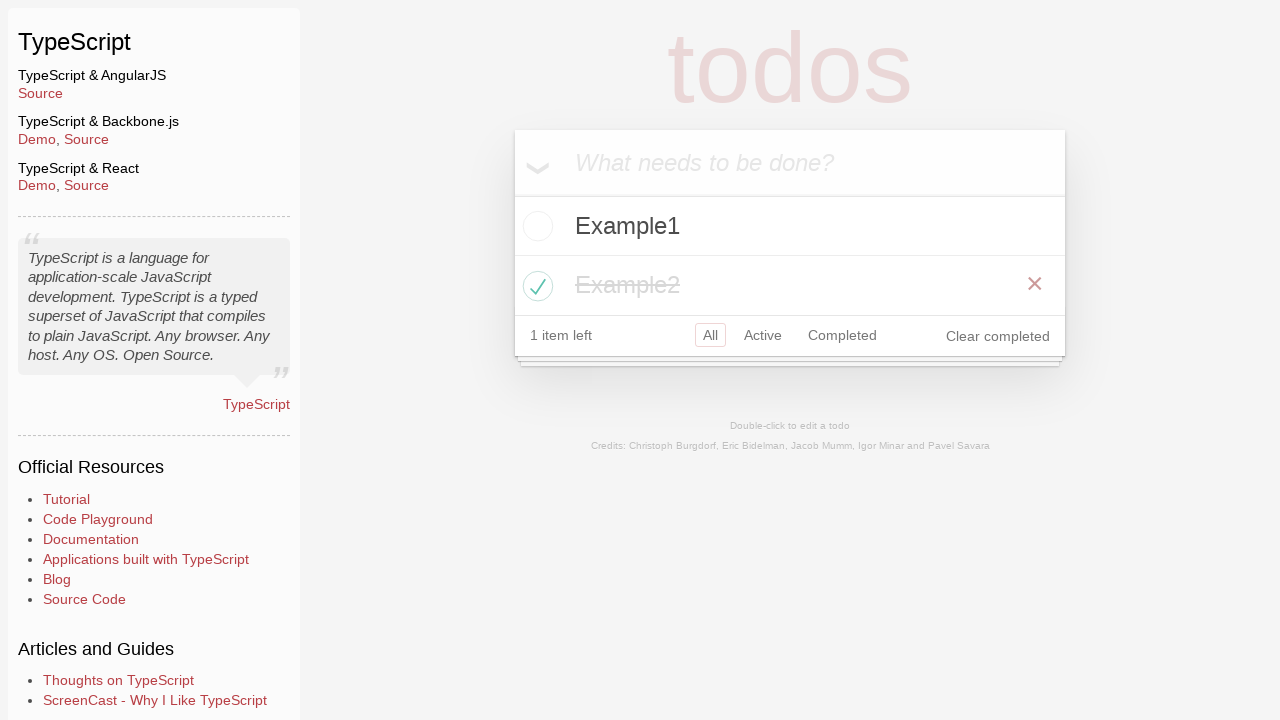

Verified second todo 'Example2' is visible on page
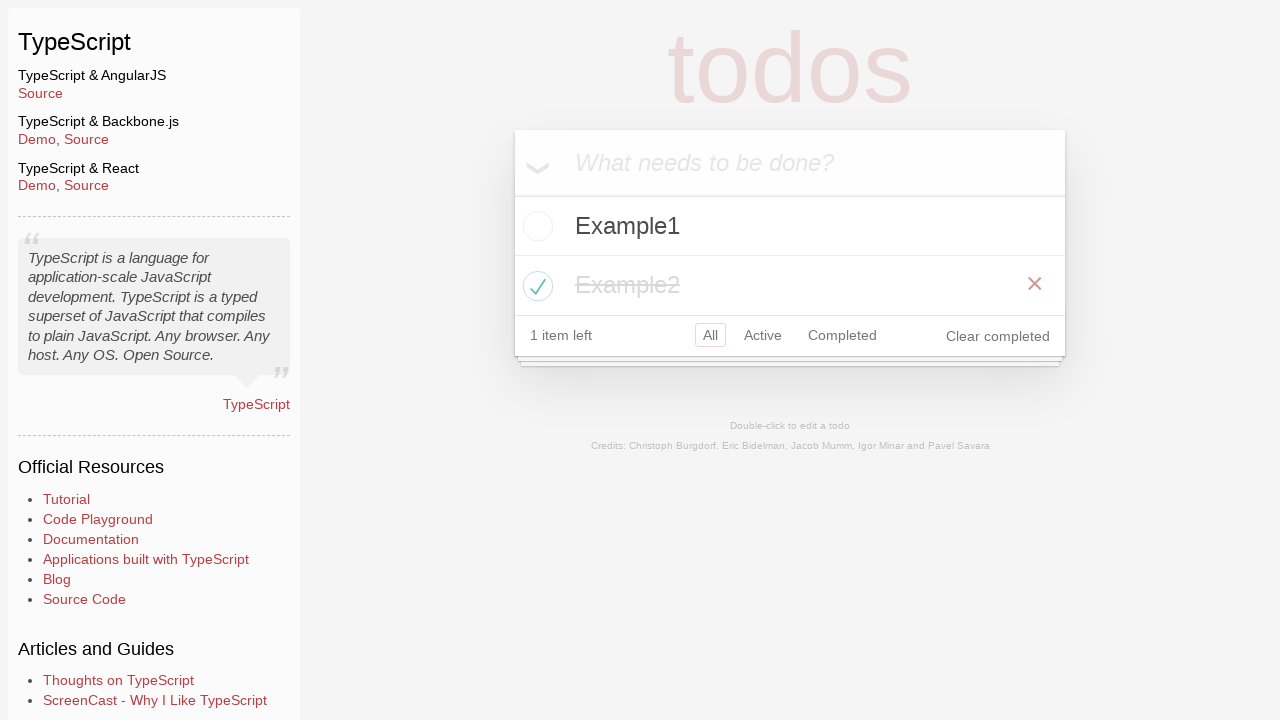

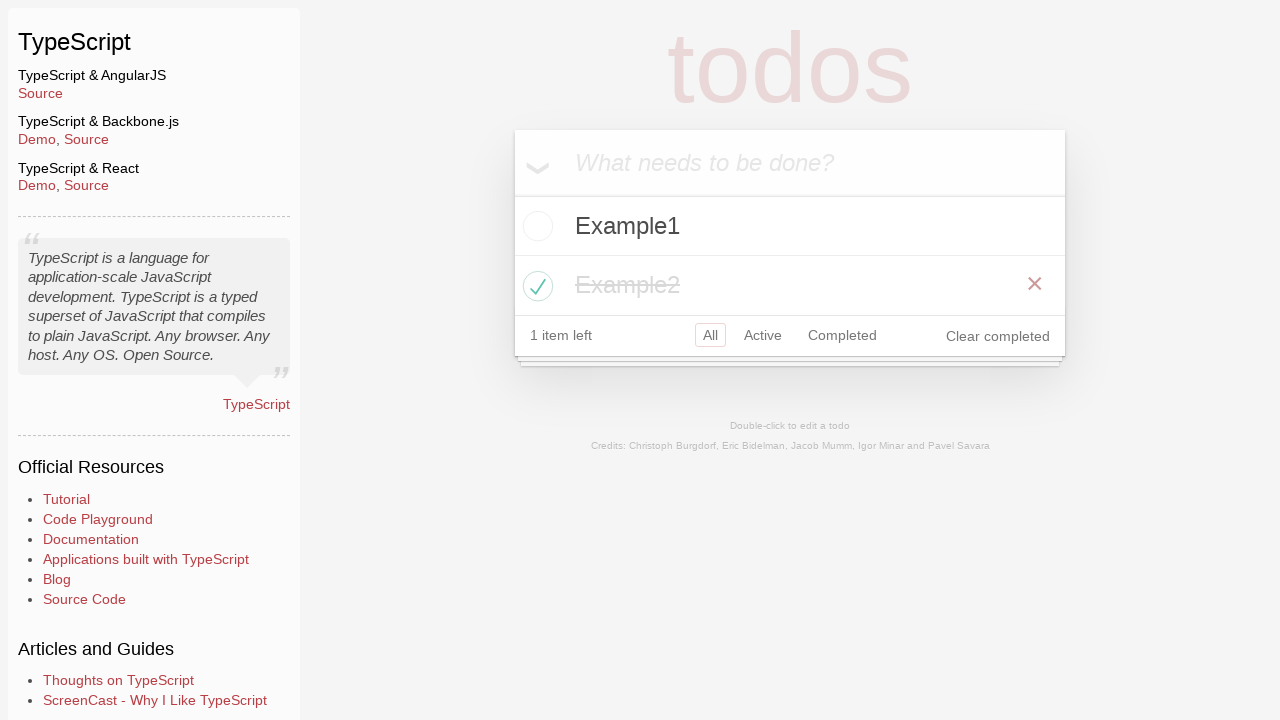